Tests filtering to display only completed todo items

Starting URL: https://demo.playwright.dev/todomvc

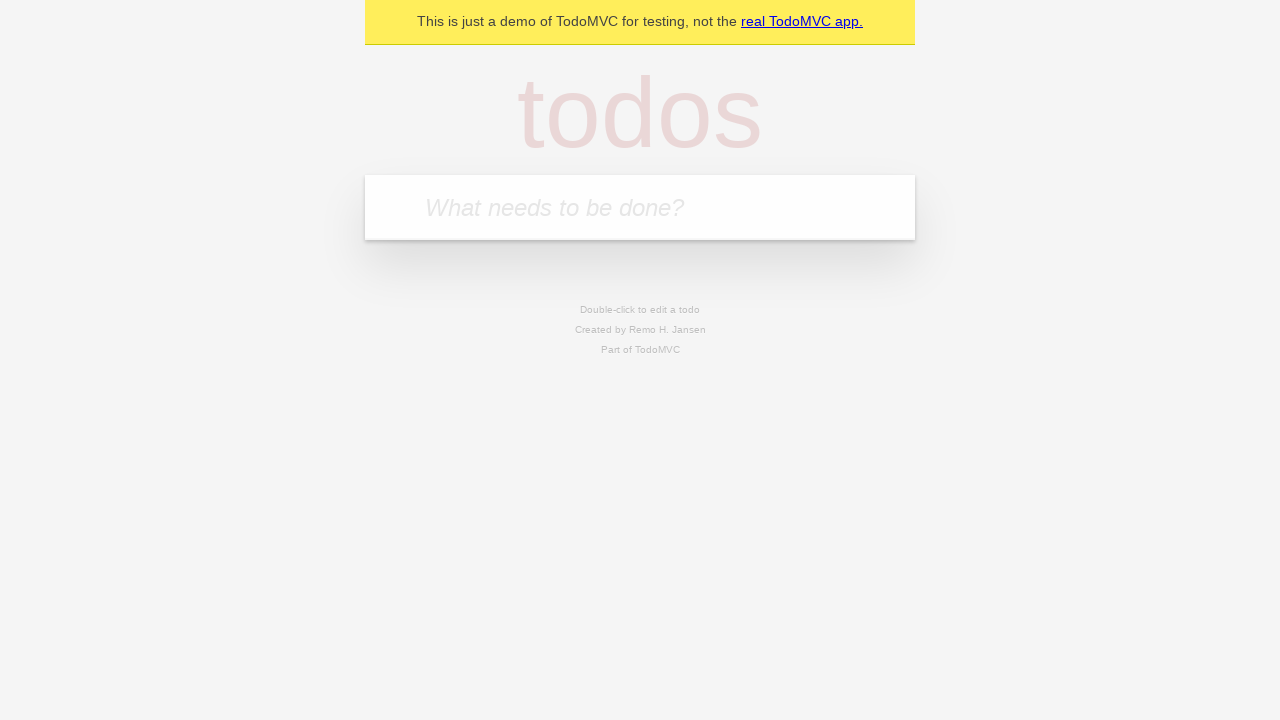

Filled todo input with 'buy some cheese' on internal:attr=[placeholder="What needs to be done?"i]
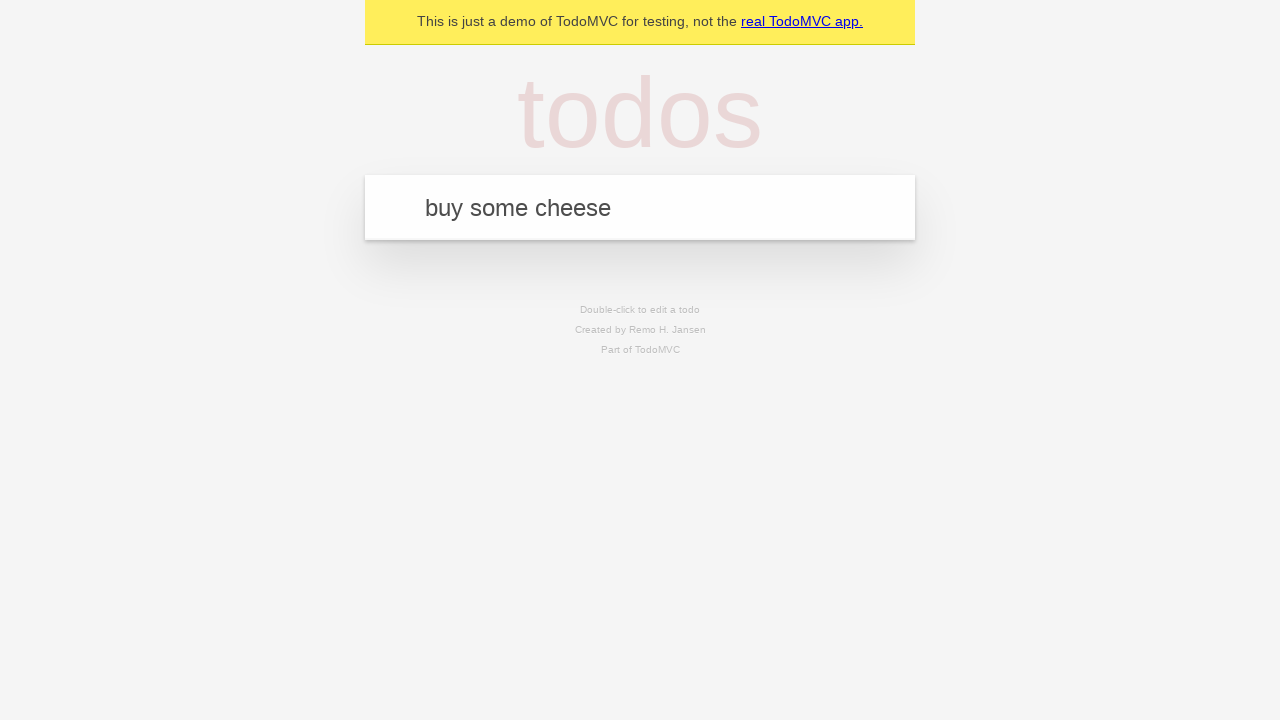

Pressed Enter to add first todo item on internal:attr=[placeholder="What needs to be done?"i]
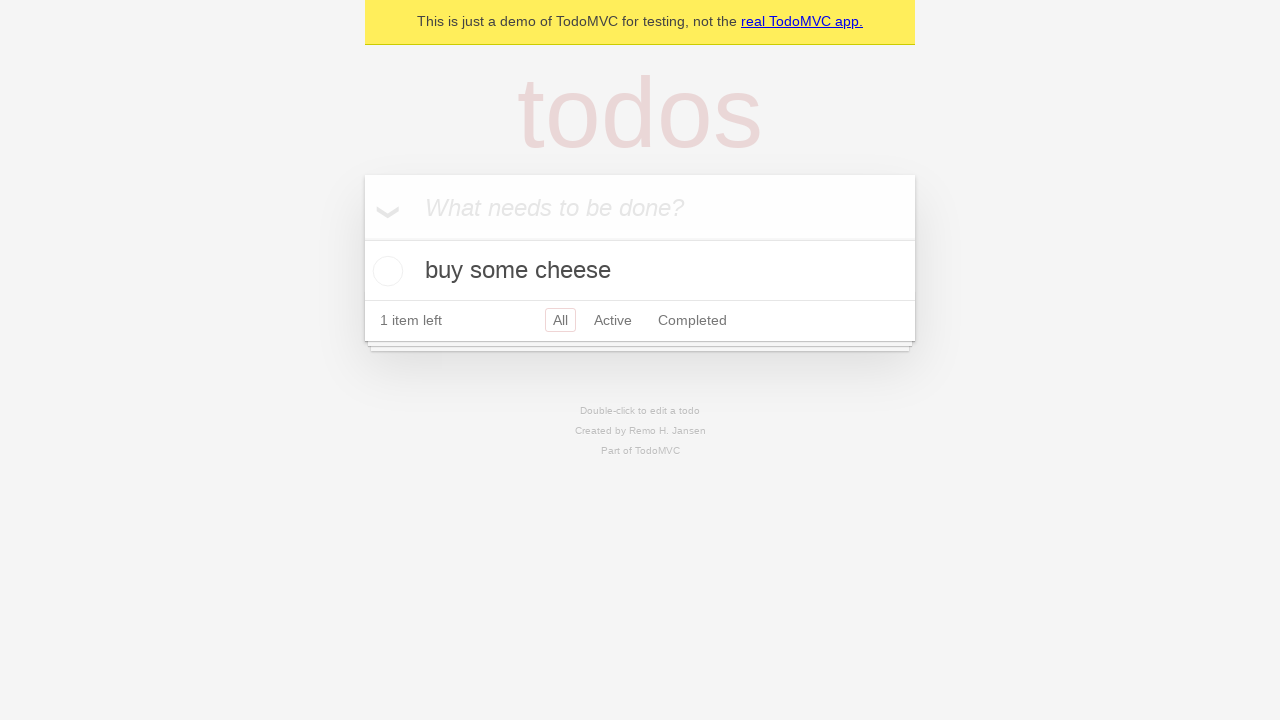

Filled todo input with 'feed the cat' on internal:attr=[placeholder="What needs to be done?"i]
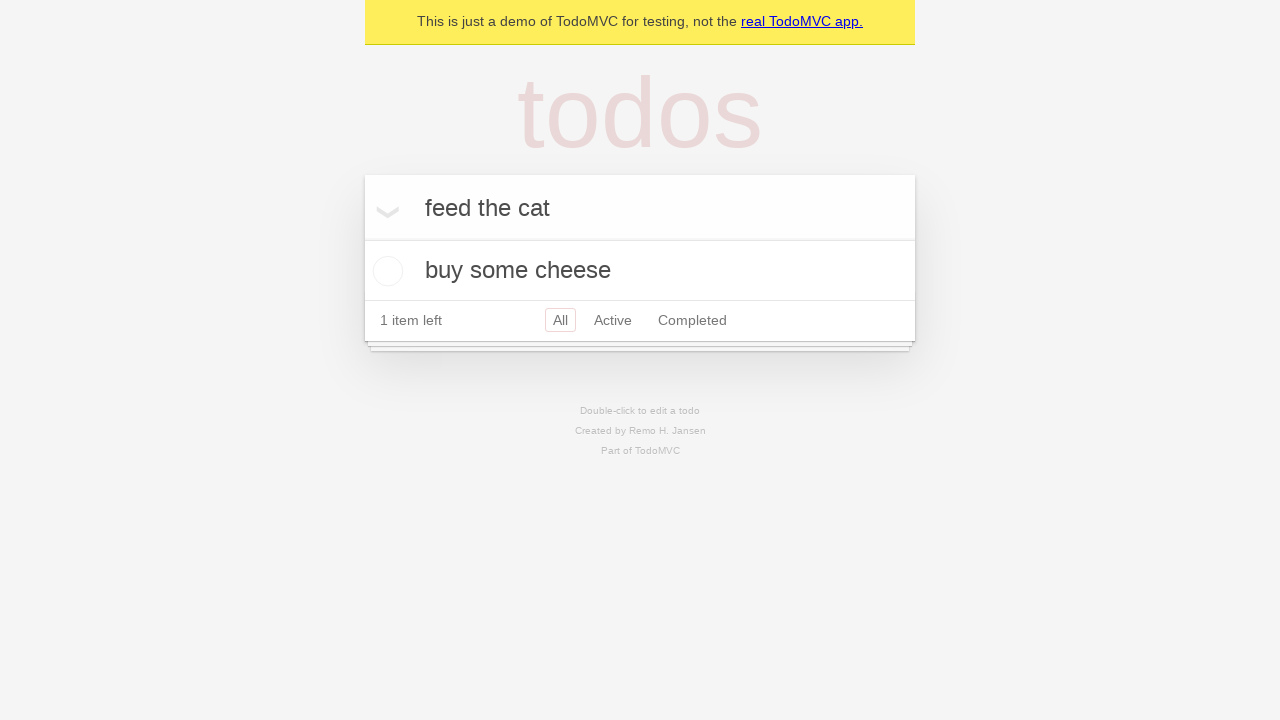

Pressed Enter to add second todo item on internal:attr=[placeholder="What needs to be done?"i]
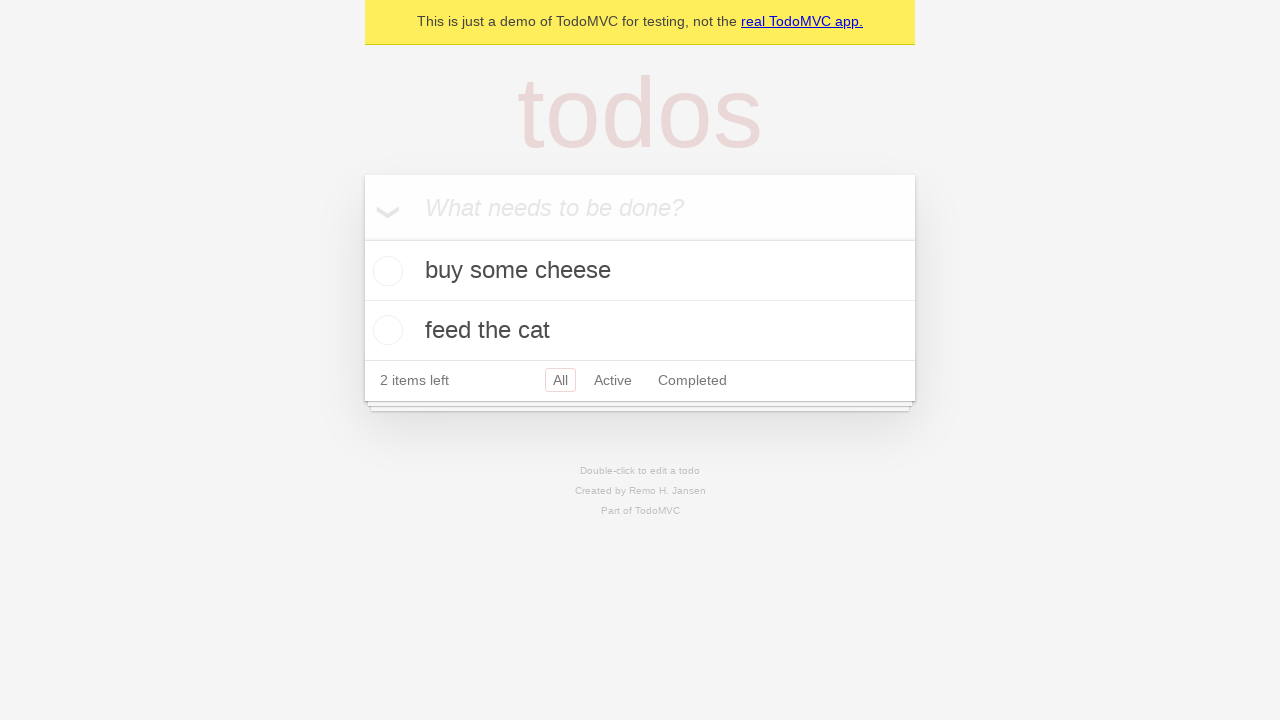

Filled todo input with 'book a doctors appointment' on internal:attr=[placeholder="What needs to be done?"i]
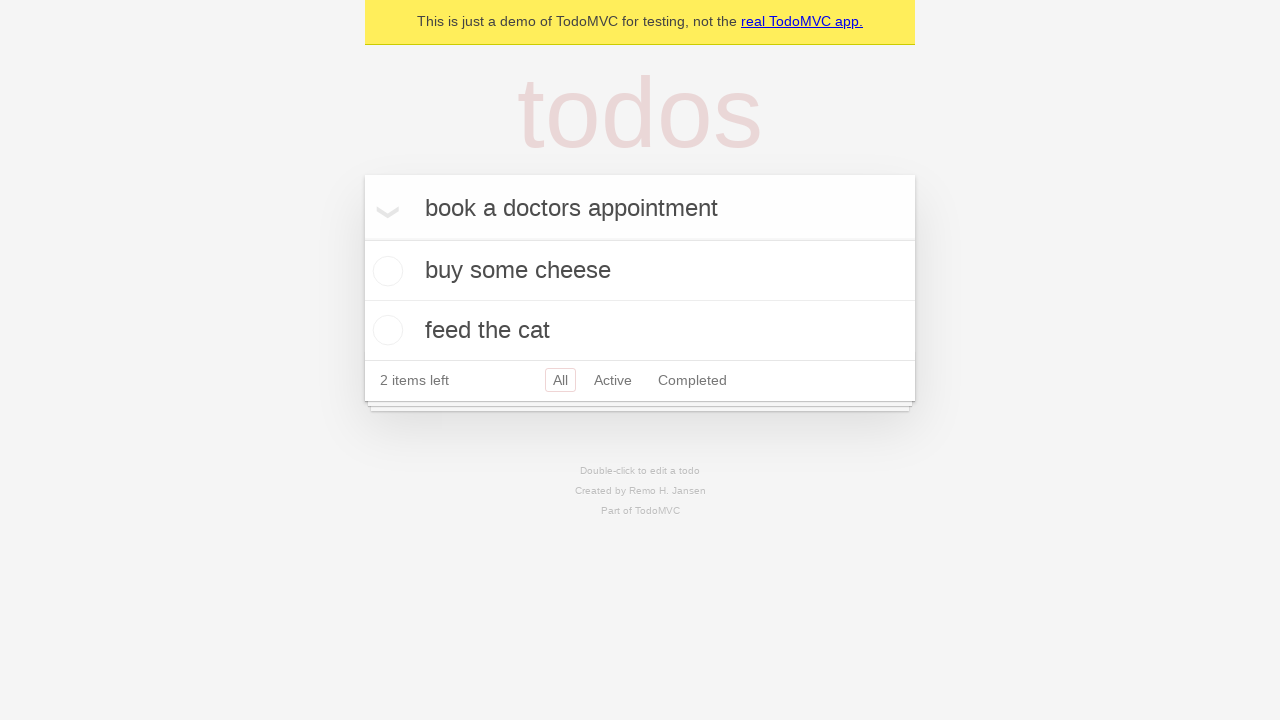

Pressed Enter to add third todo item on internal:attr=[placeholder="What needs to be done?"i]
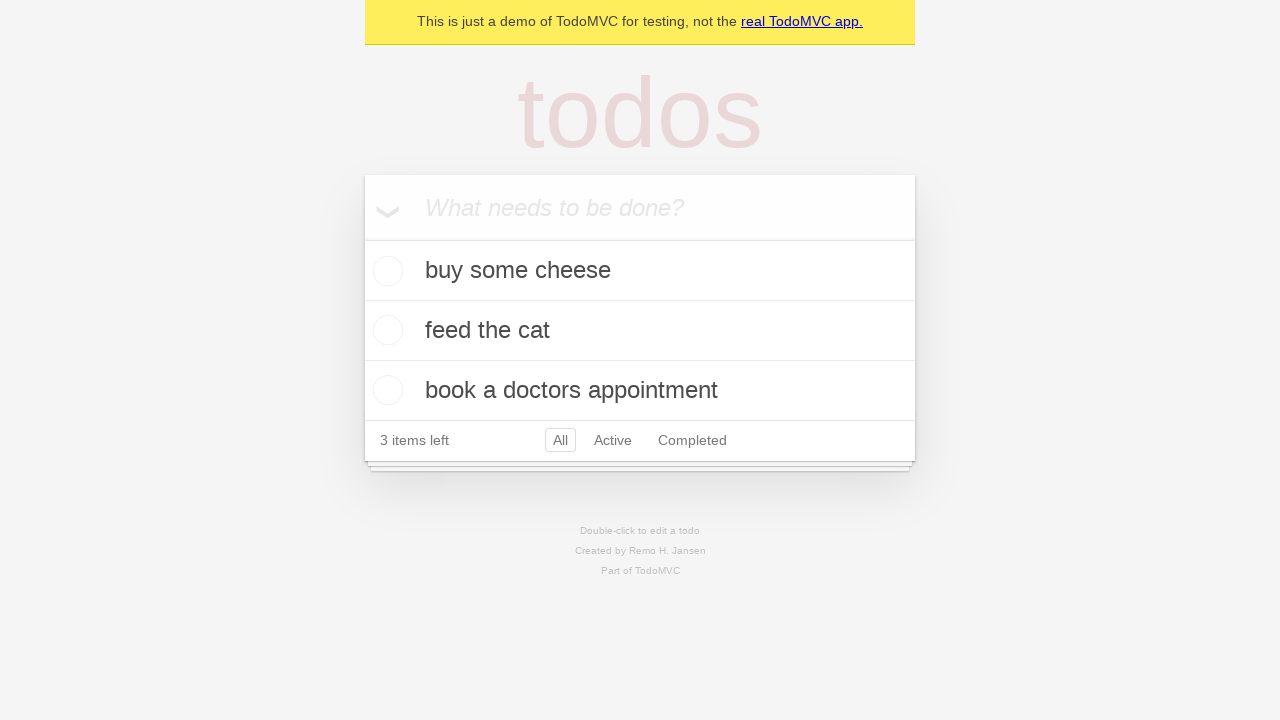

Checked the second todo item (feed the cat) at (385, 330) on .todo-list li .toggle >> nth=1
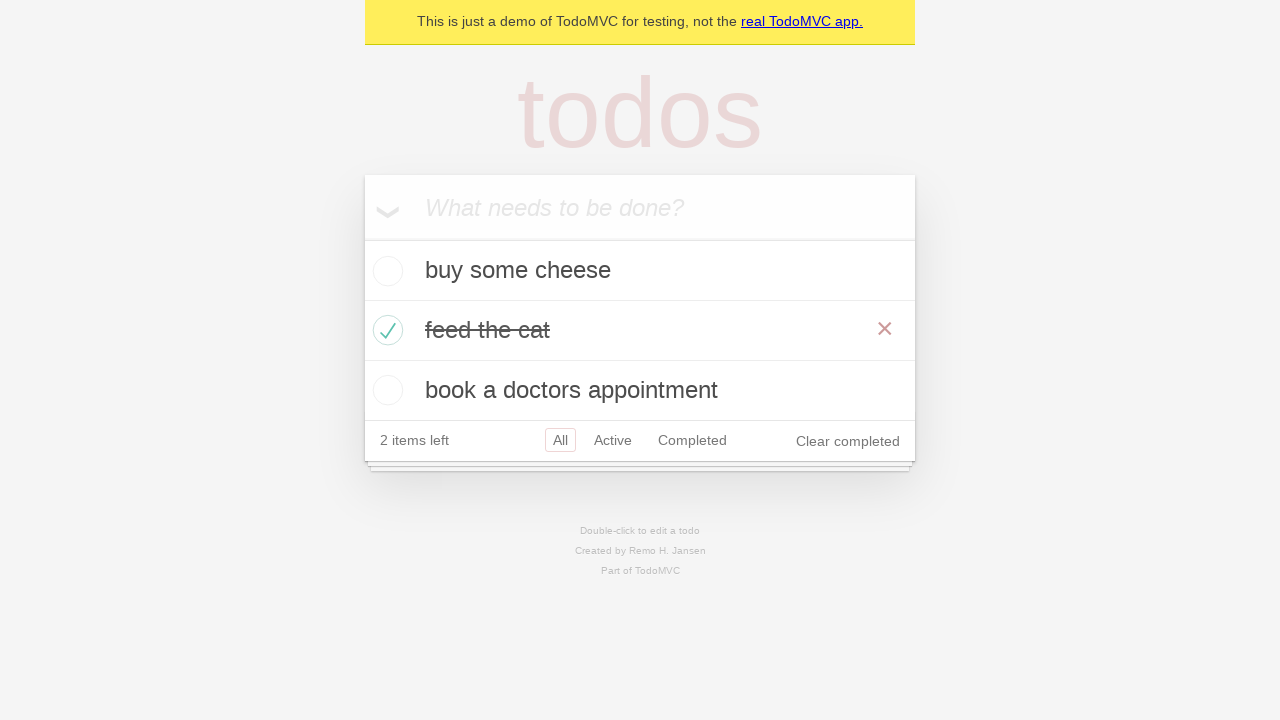

Clicked Completed filter to display only completed items at (692, 440) on internal:role=link[name="Completed"i]
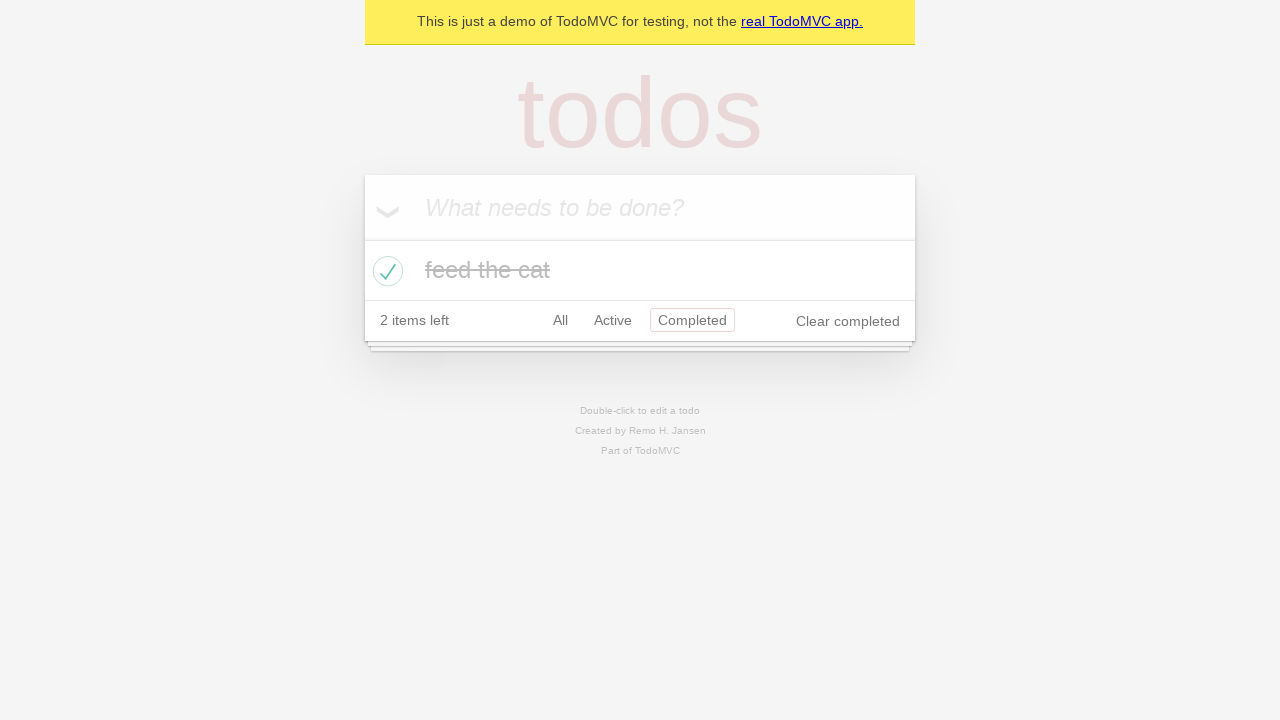

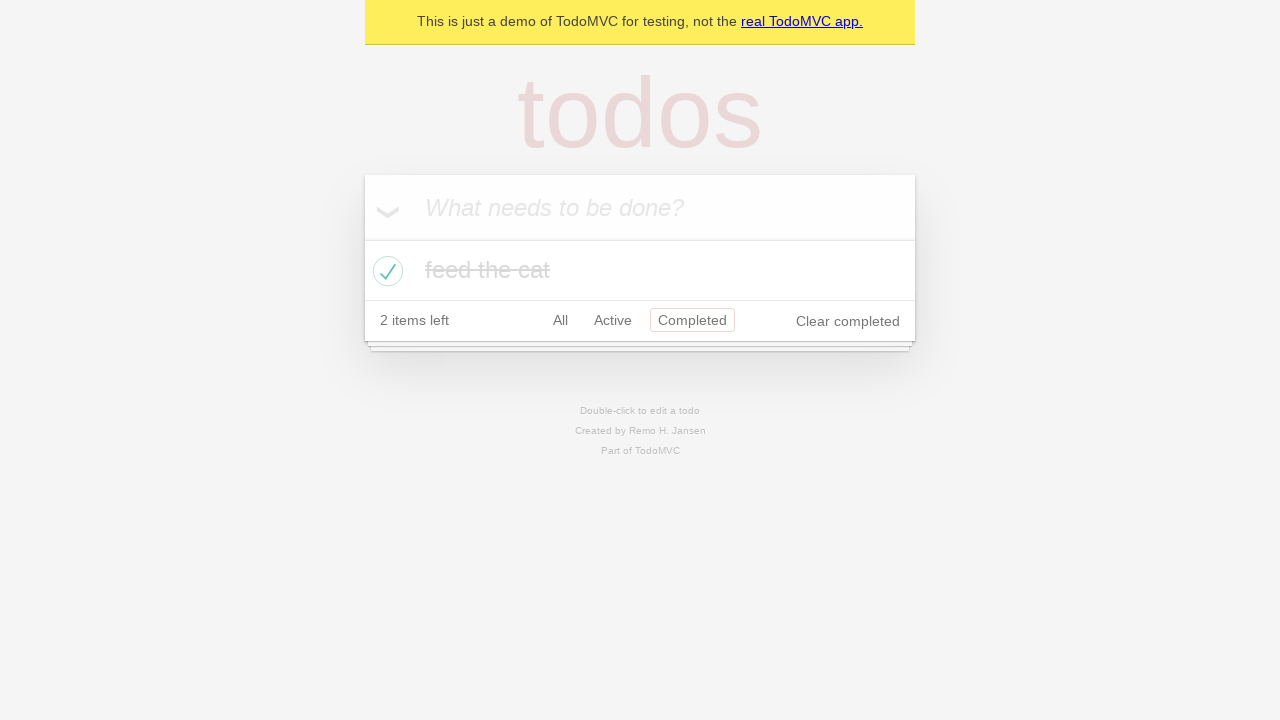